Tests browser navigation methods by navigating to a page, then going back, forward, and refreshing the page

Starting URL: https://www.saucedemo.com/v1/index.html

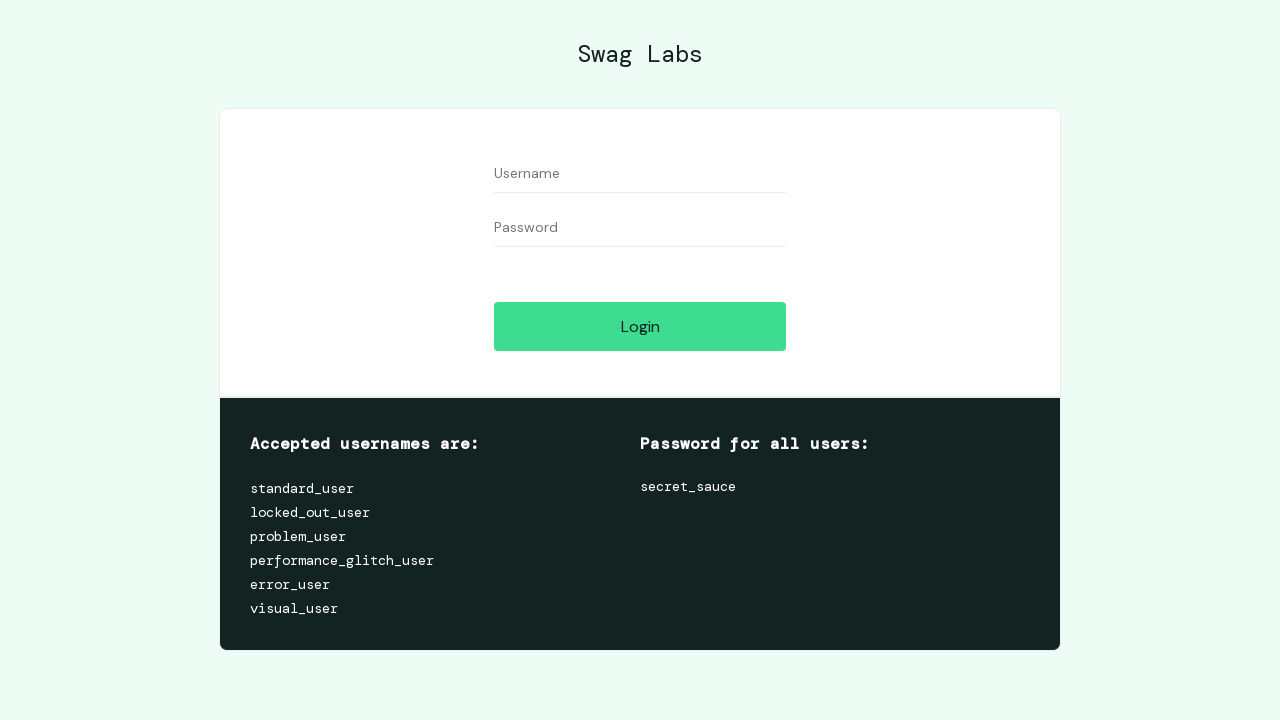

Navigated back in browser history
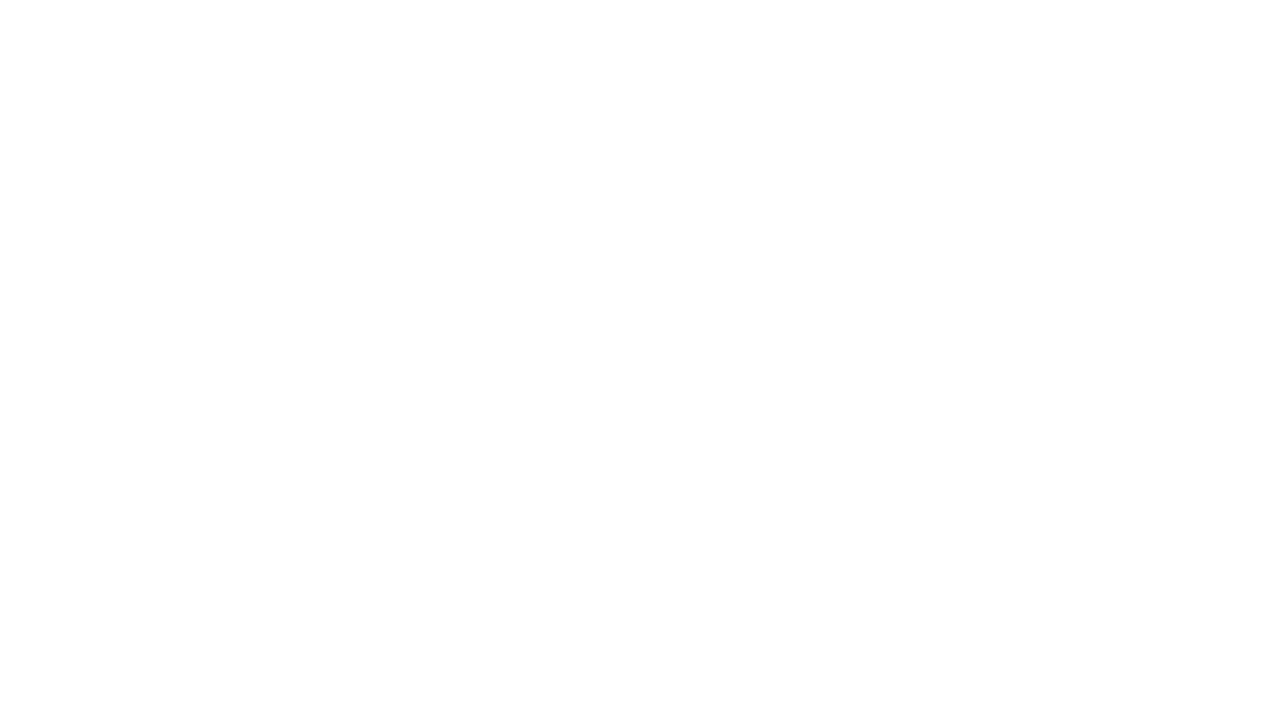

Navigated forward in browser history to return to original page
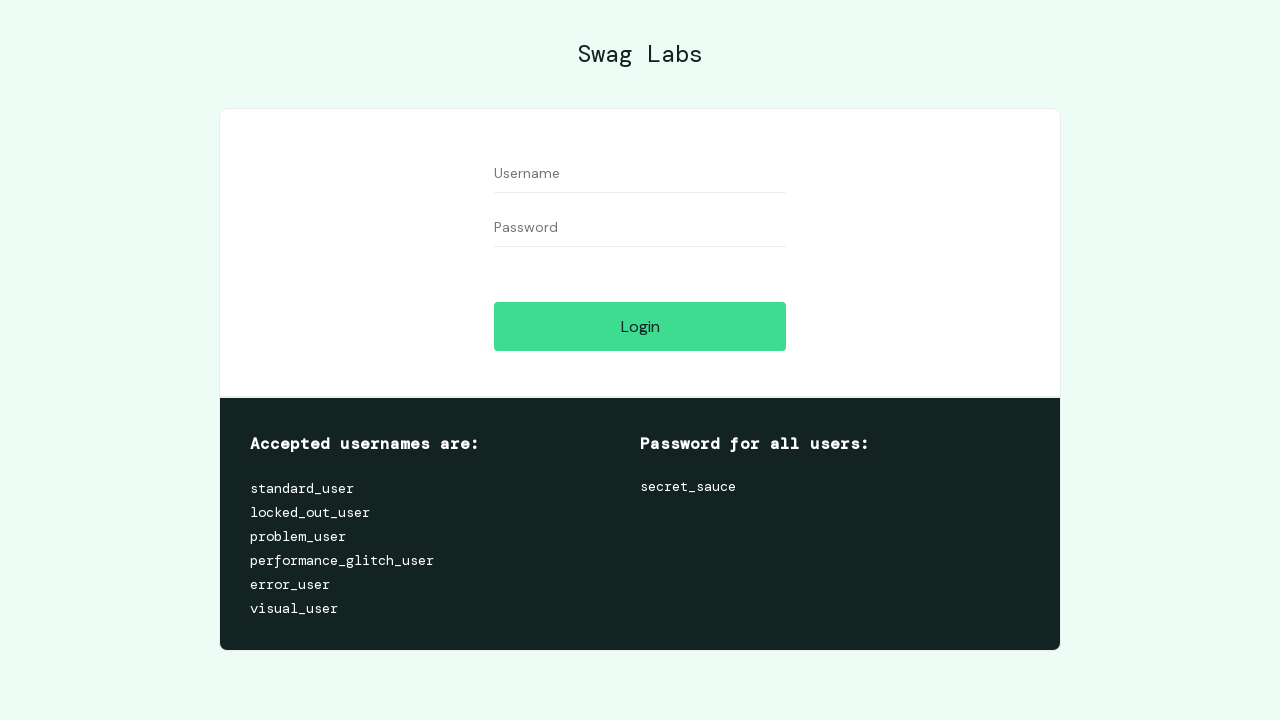

Refreshed the current page
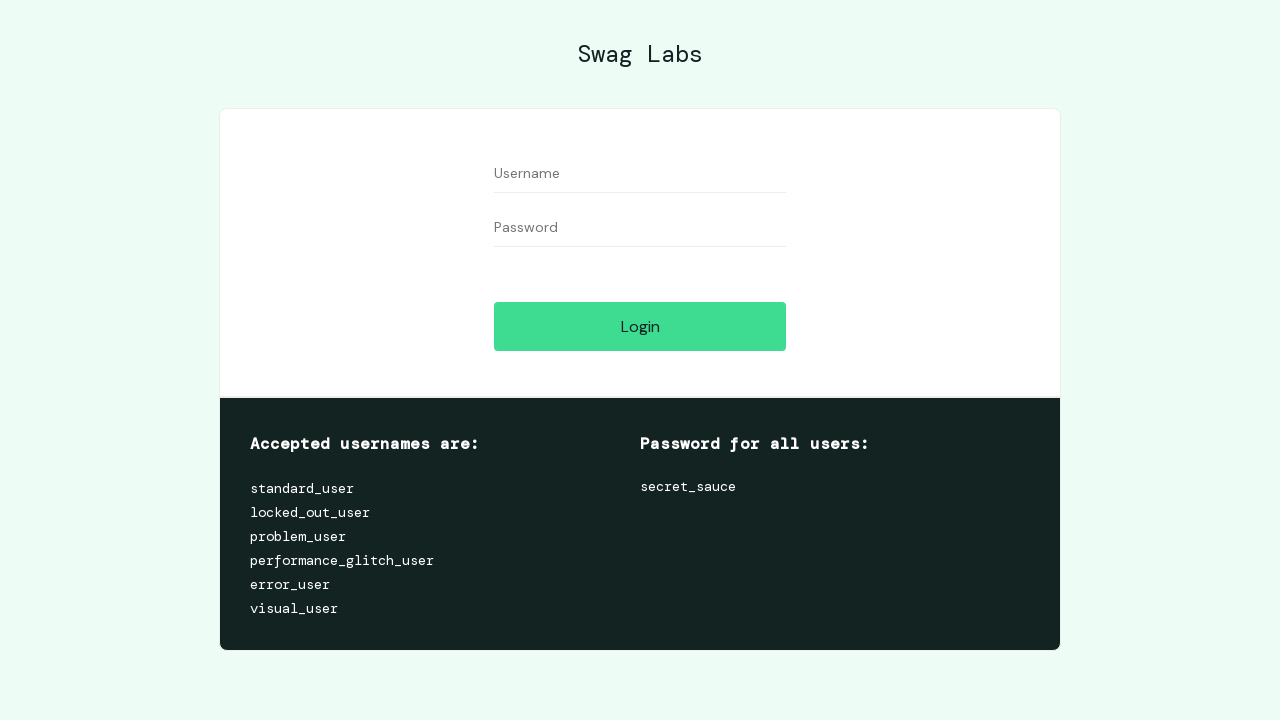

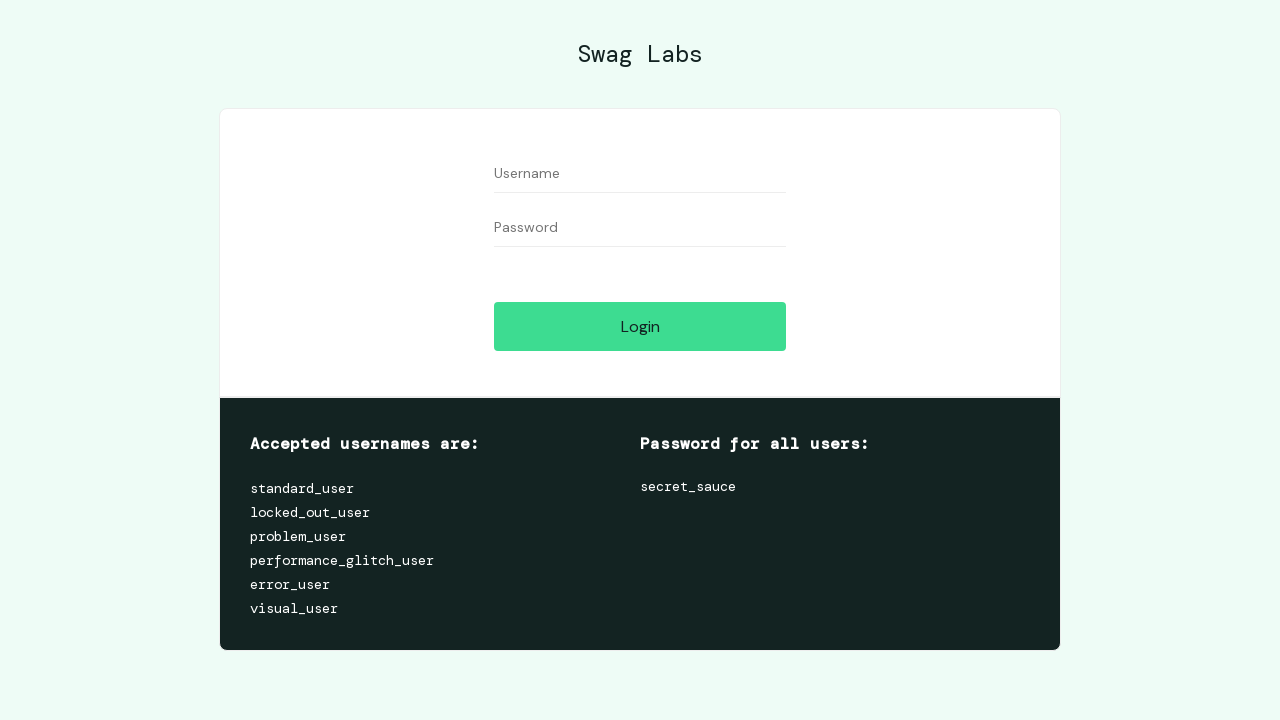